Selects a random radio button from the available options on the practice page

Starting URL: https://codenboxautomationlab.com/practice/

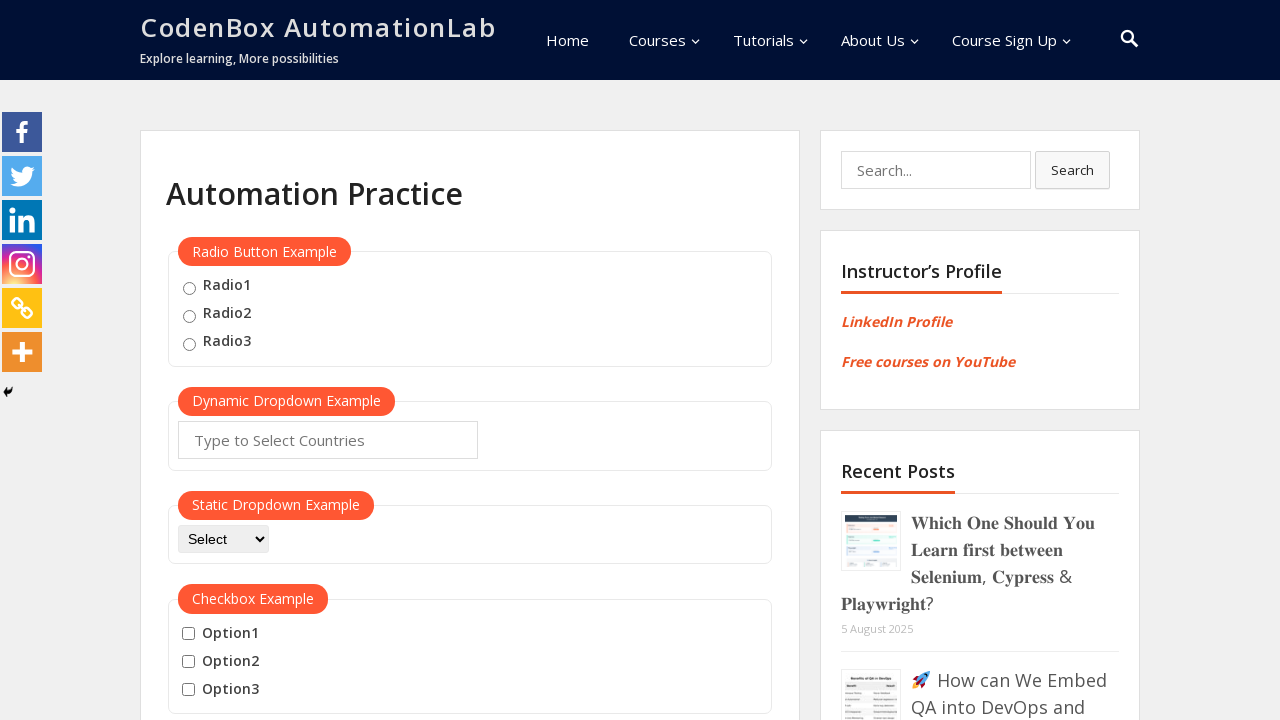

Located all radio button elements on the practice page
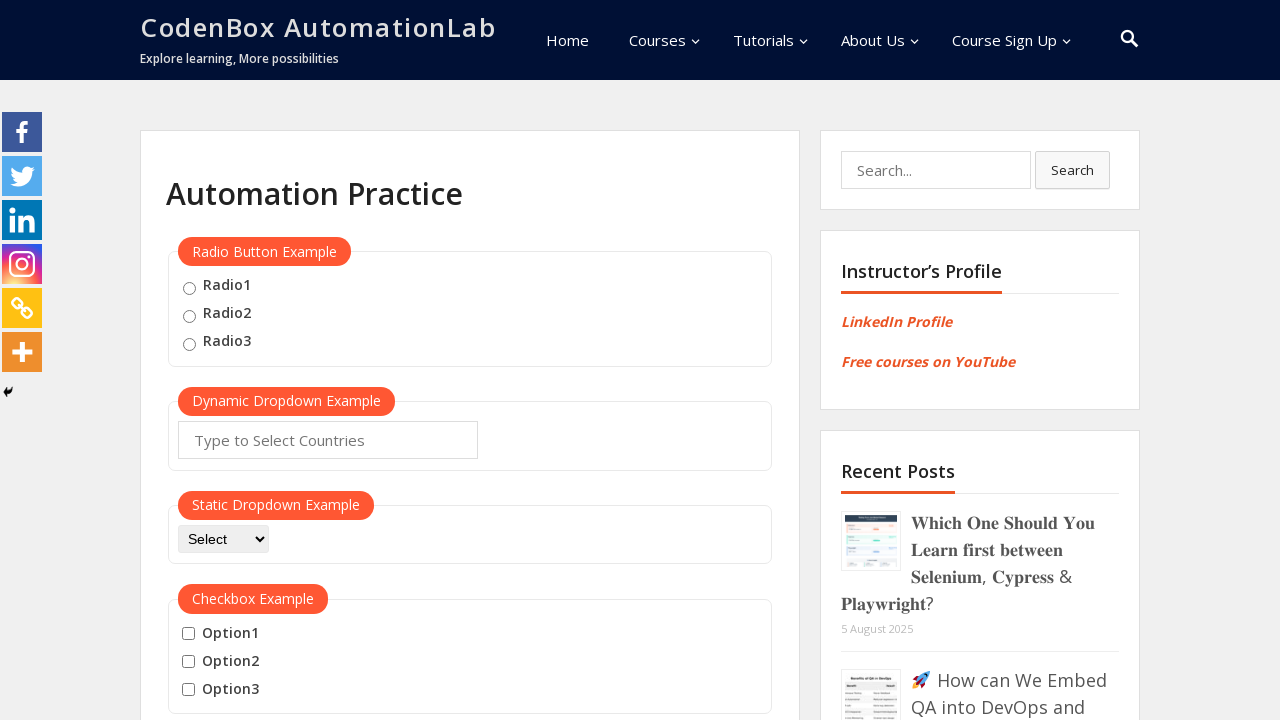

Generated random index 2 to select from 3 available radio buttons
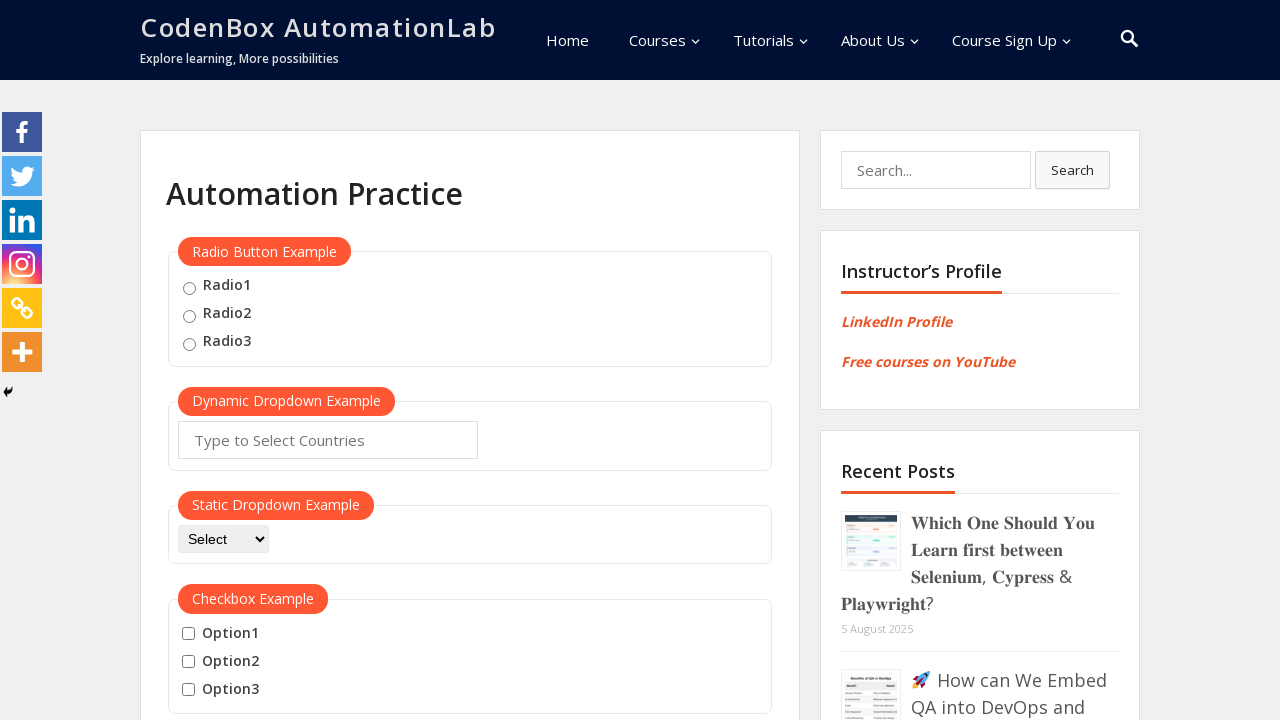

Clicked radio button at index 2 at (189, 344) on .radioButton >> nth=2
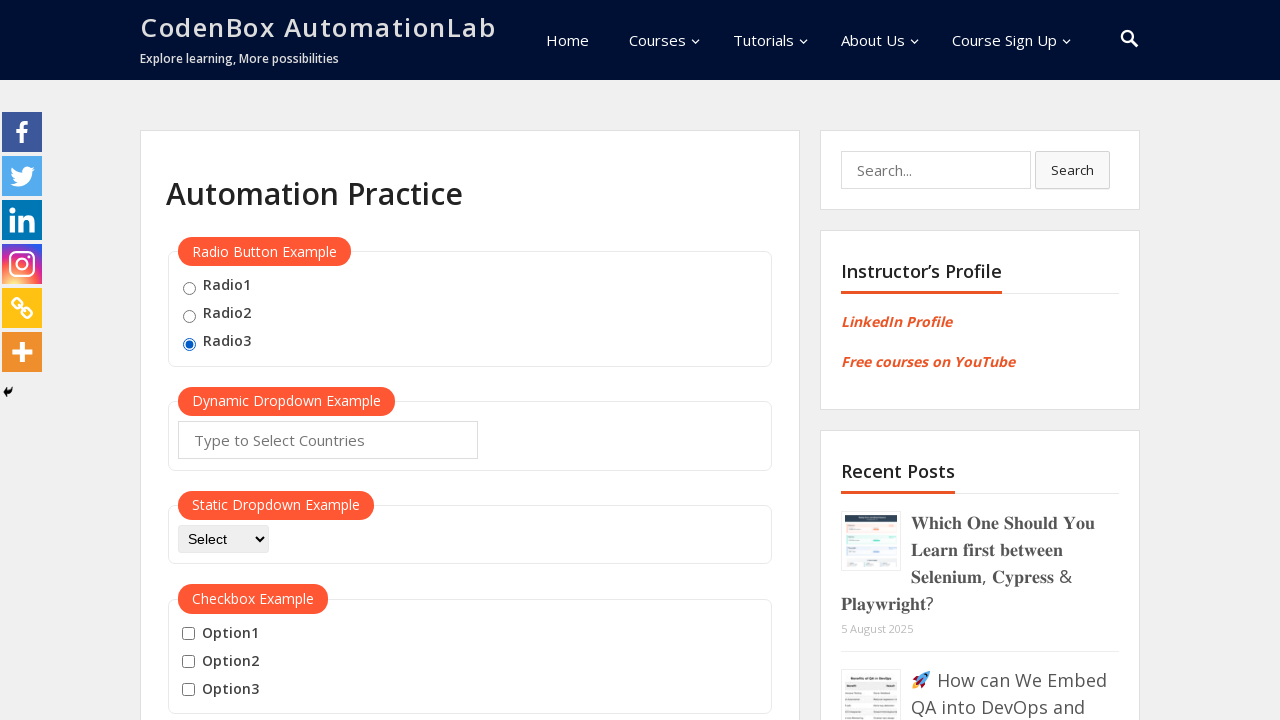

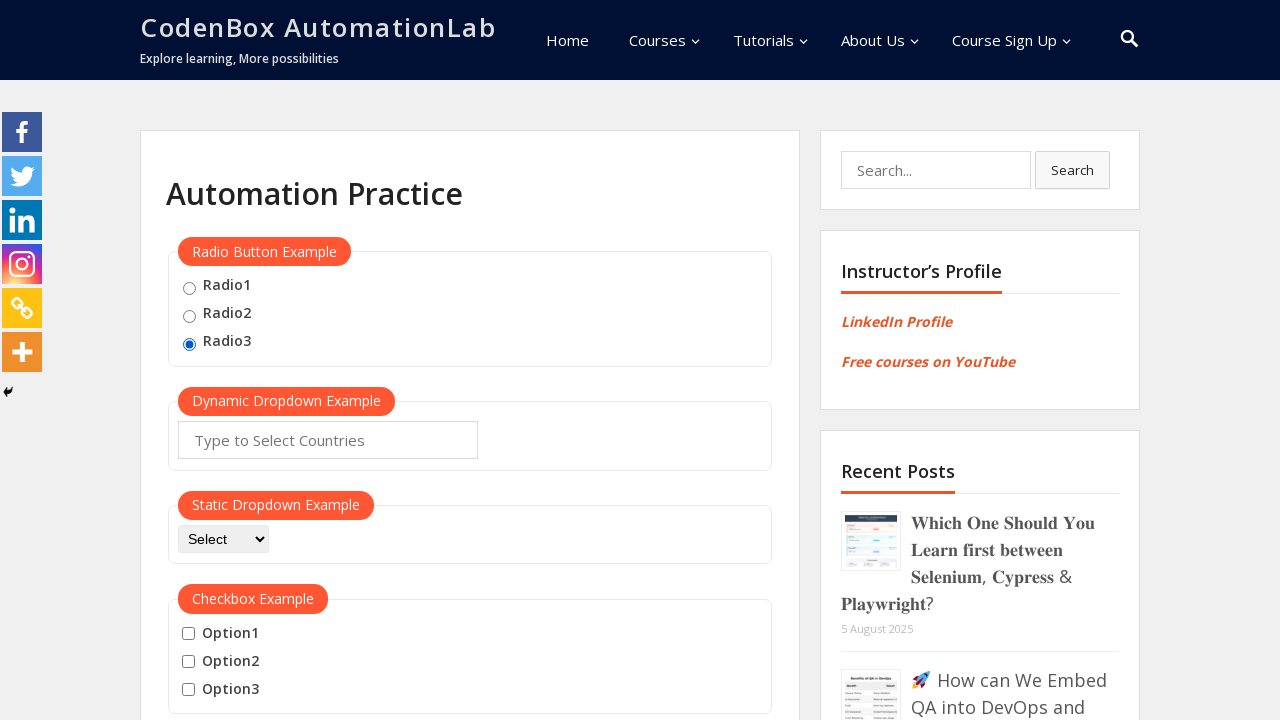